Verifies that an error message is displayed when attempting to login with username but no password

Starting URL: https://www.saucedemo.com/

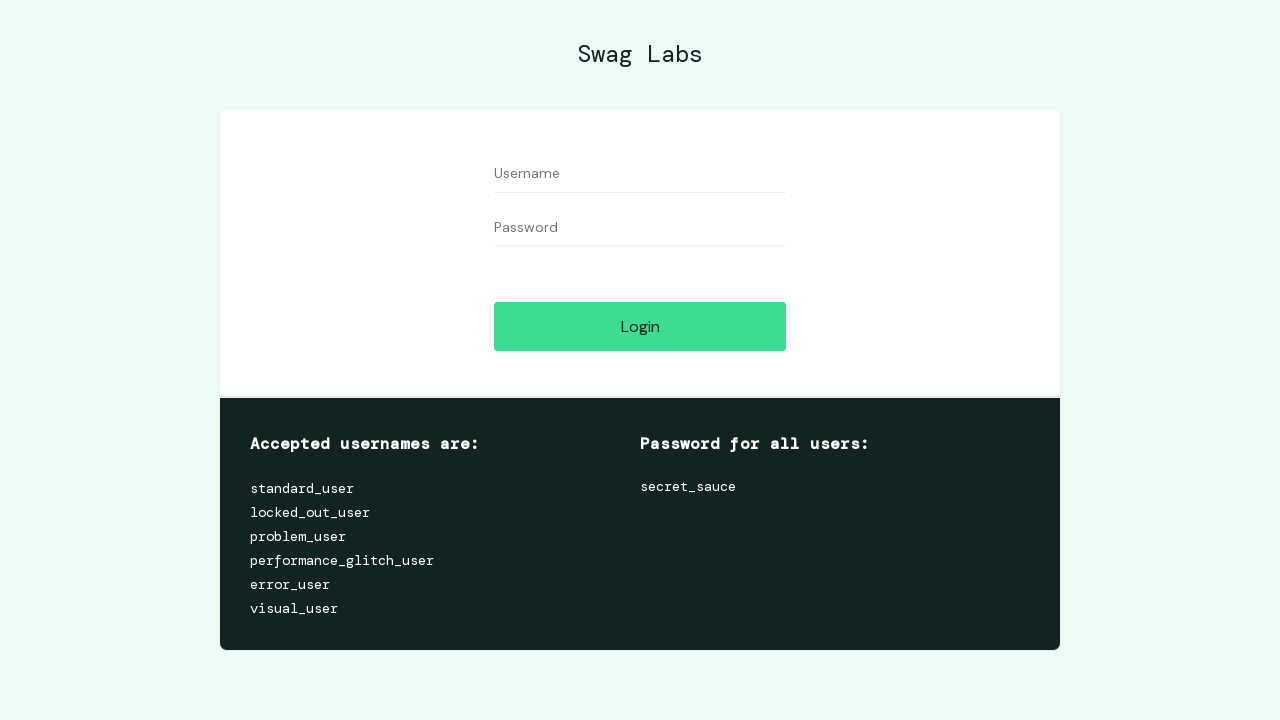

Entered username 'standard_user' in the username field on #user-name
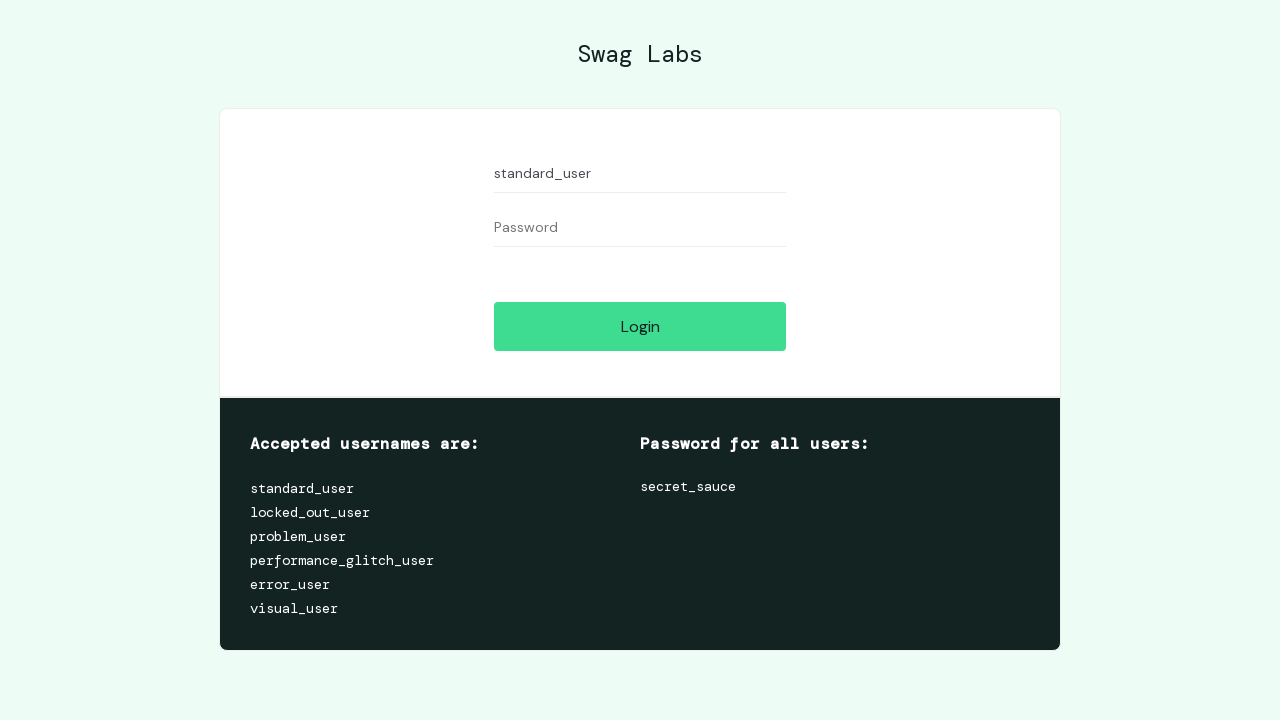

Clicked the login button at (640, 326) on #login-button
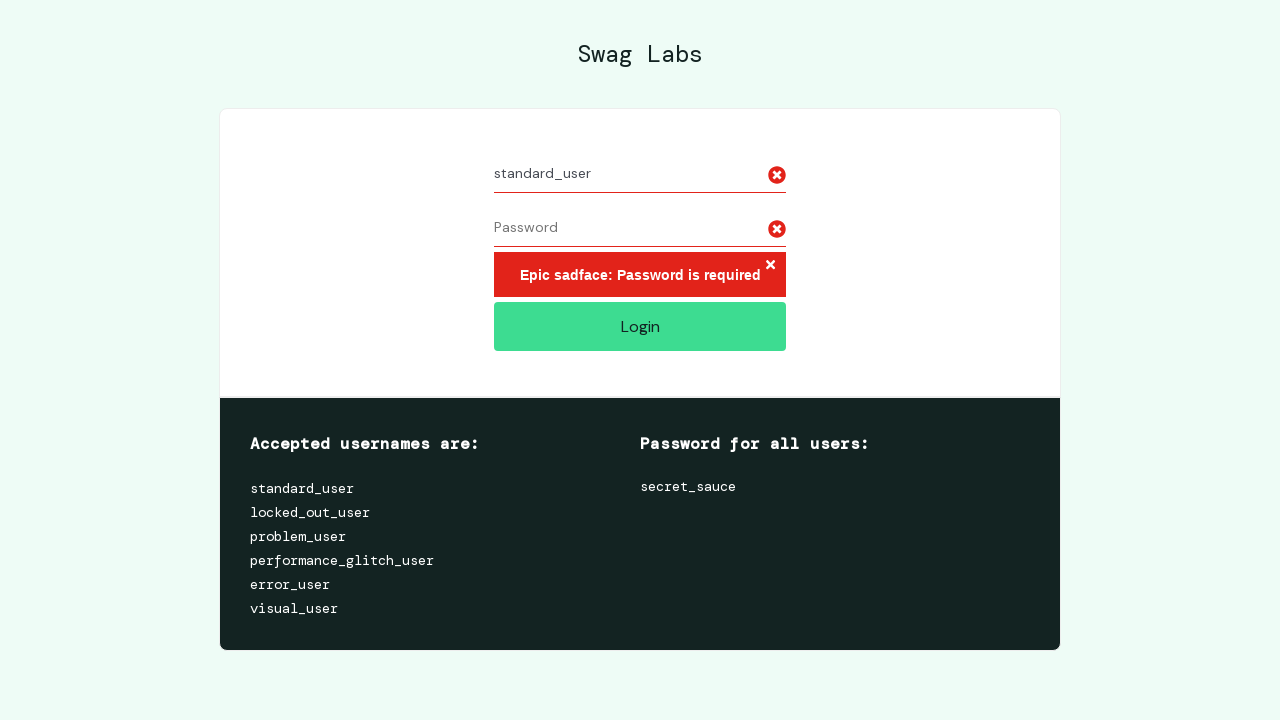

Verified error message 'Epic sadface: Password is required' is displayed
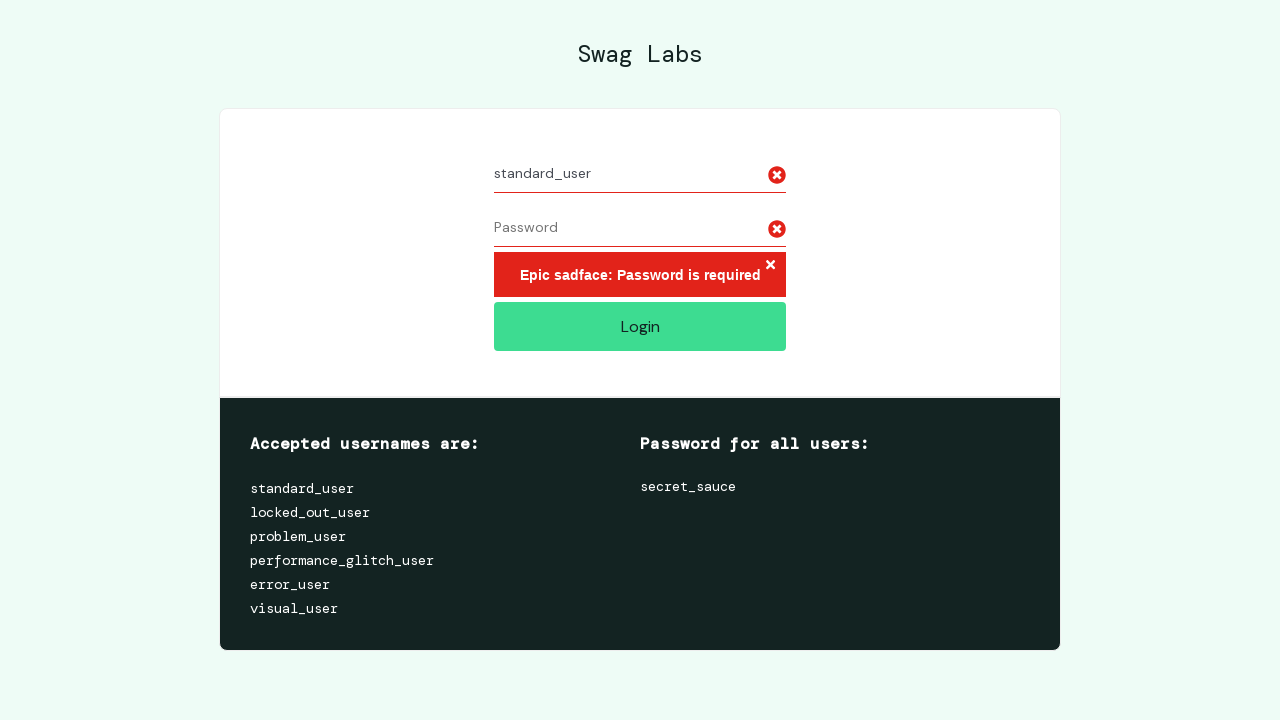

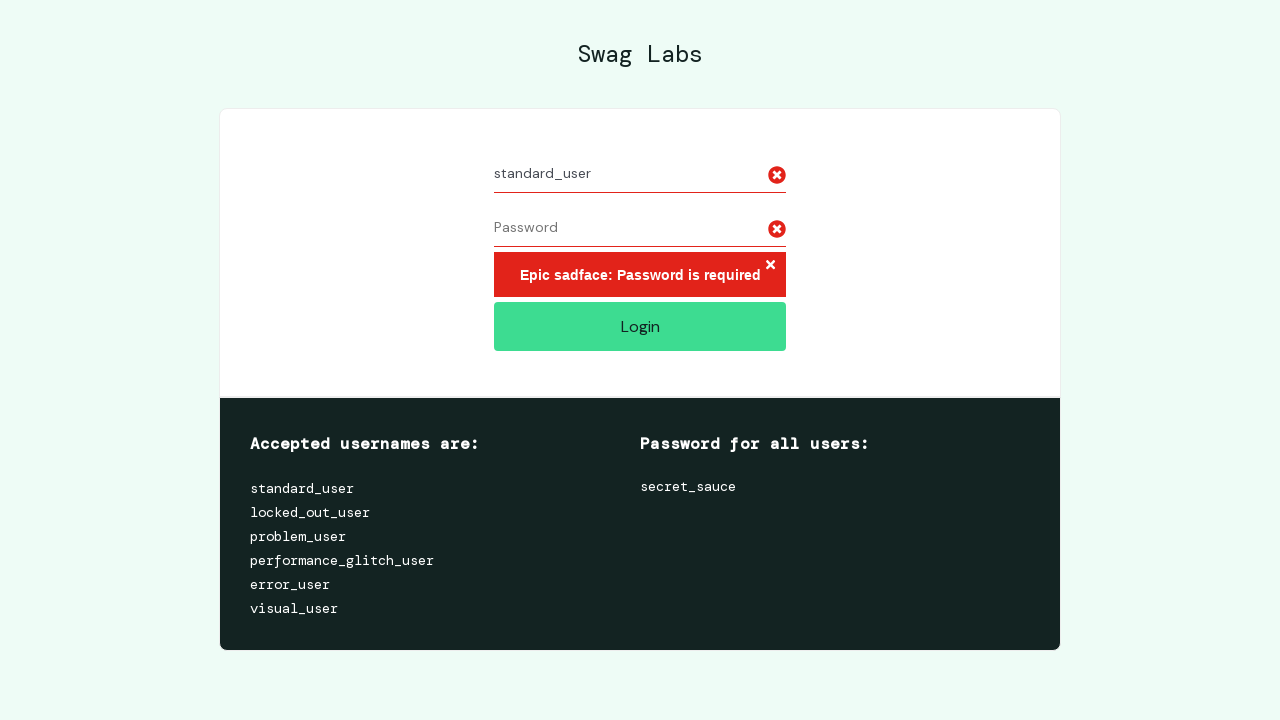